Tests right-click context menu functionality by right-clicking on a button, selecting "Copy" from the context menu, and accepting the resulting alert dialog

Starting URL: https://swisnl.github.io/jQuery-contextMenu/demo.html

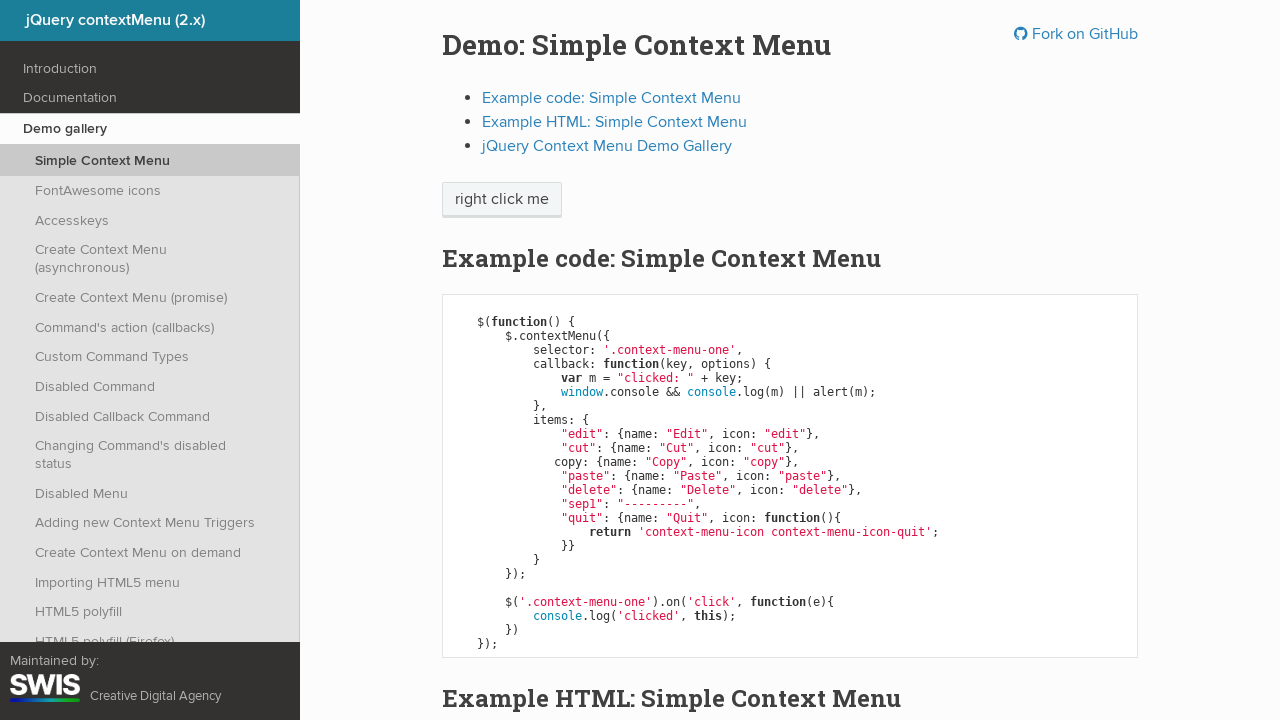

Right-clicked on 'right click me' button to open context menu at (502, 200) on //span[text()='right click me']
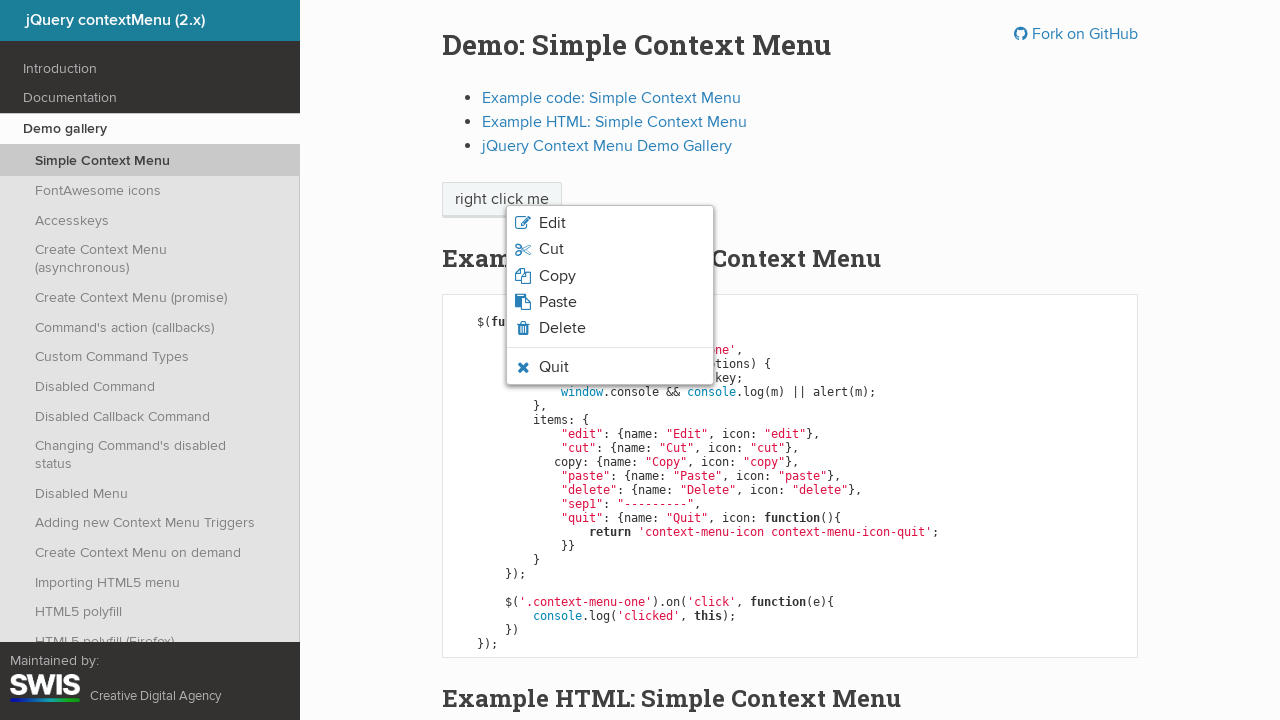

Clicked 'Copy' option from context menu at (557, 276) on xpath=//span[text()='Copy']
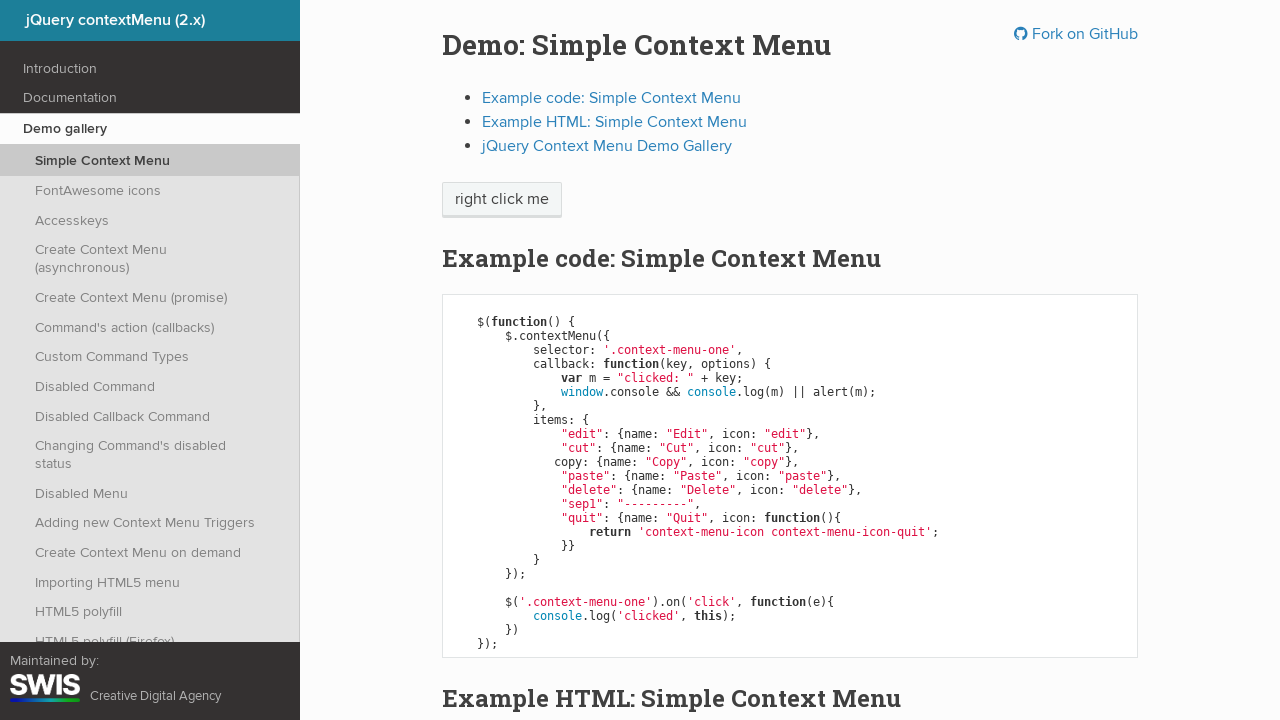

Set up dialog handler to accept alert
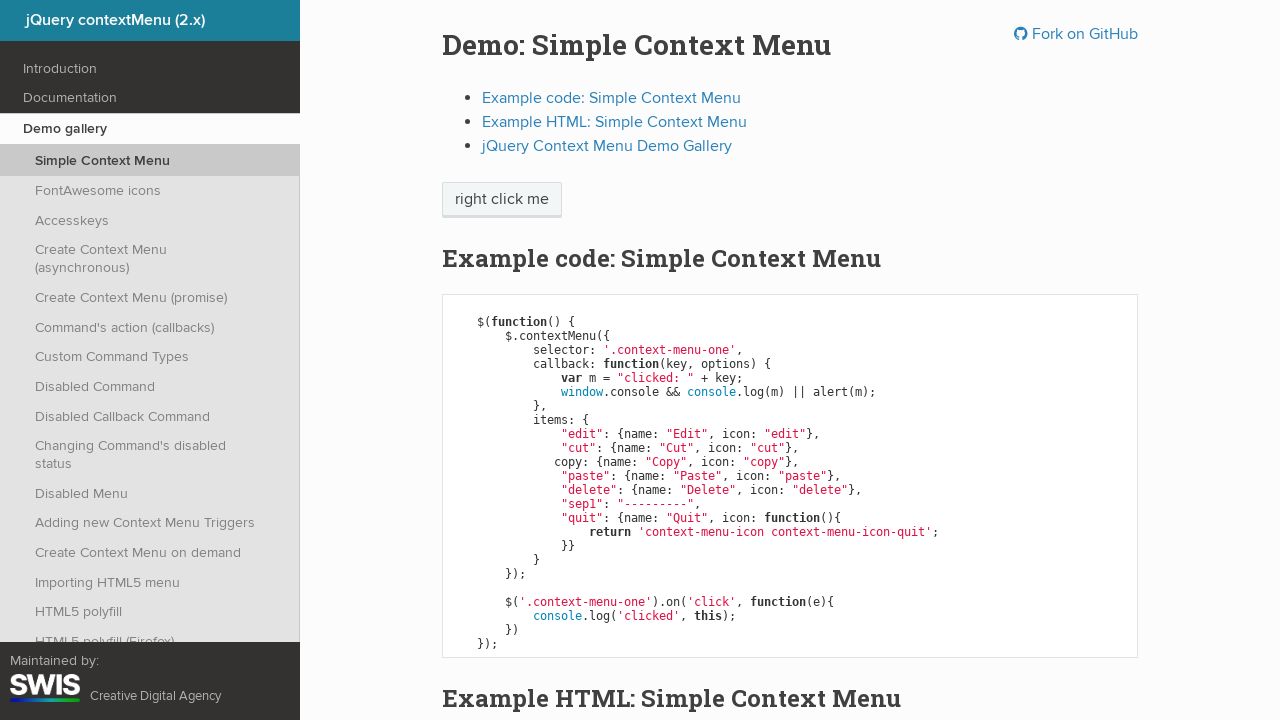

Executed JavaScript to trigger dialog processing
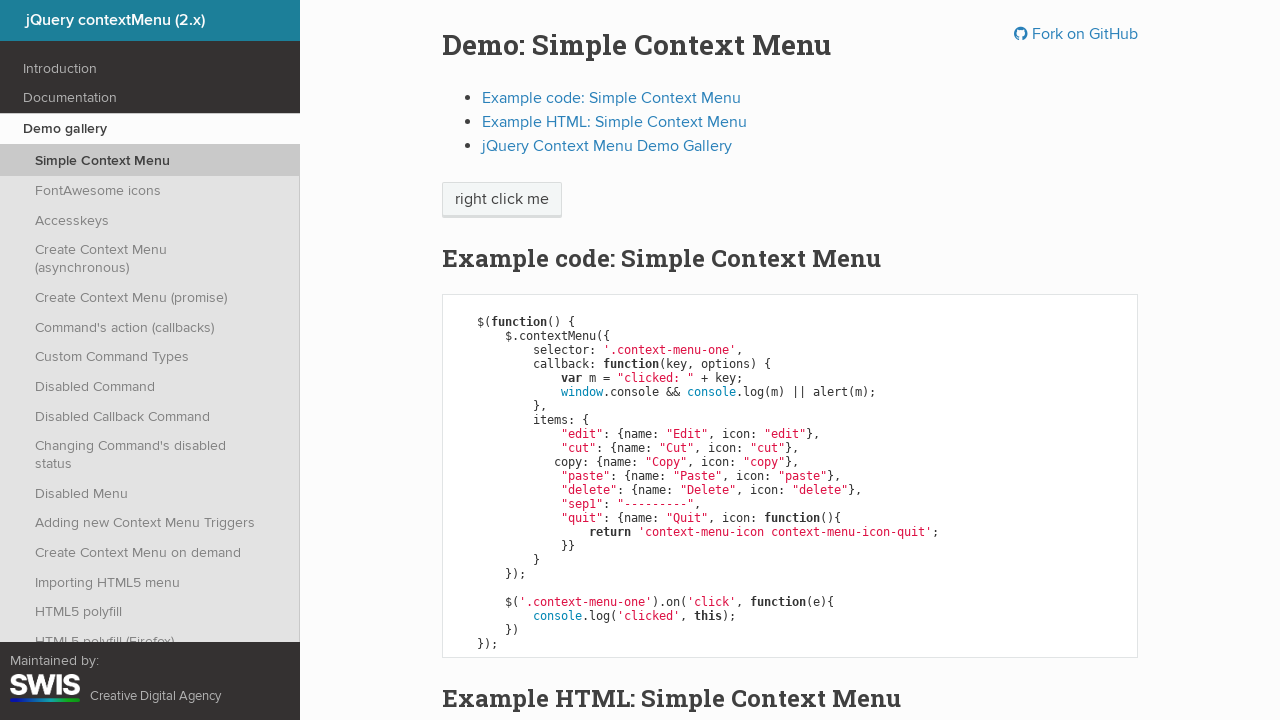

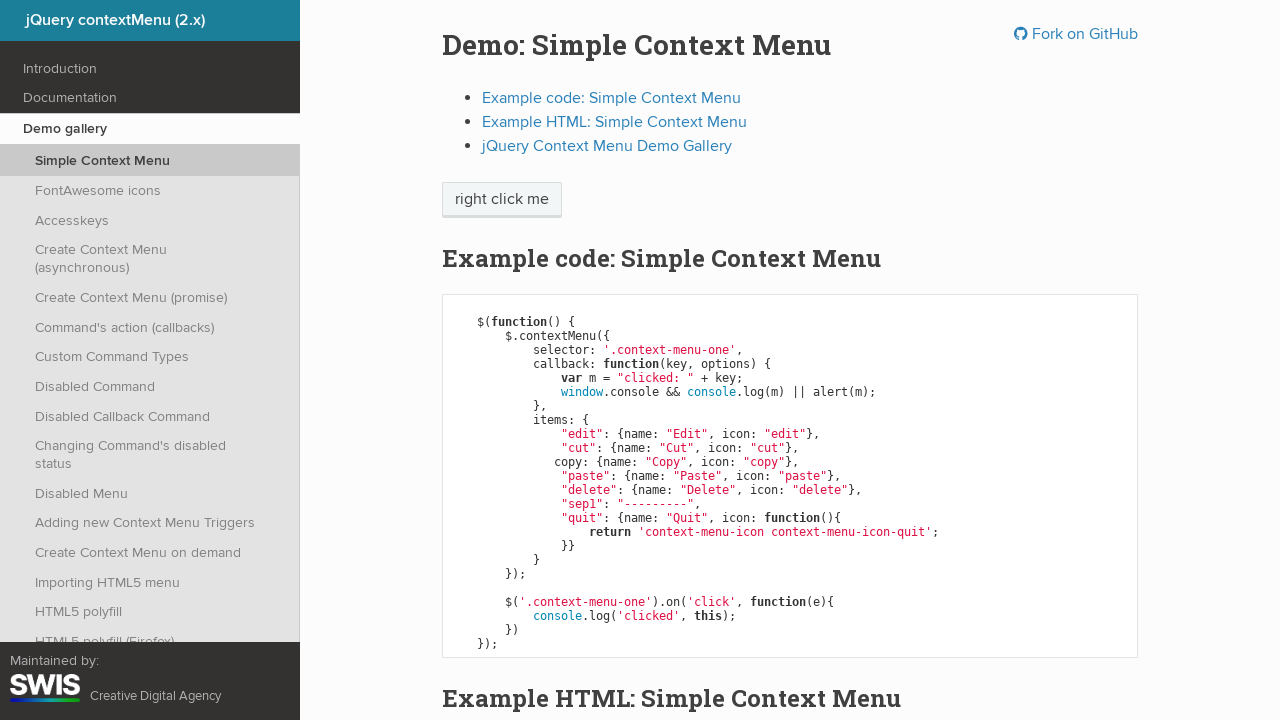